Tests password generation using special characters in both master password and site name fields

Starting URL: http://angel.net/~nic/passwd.current.html

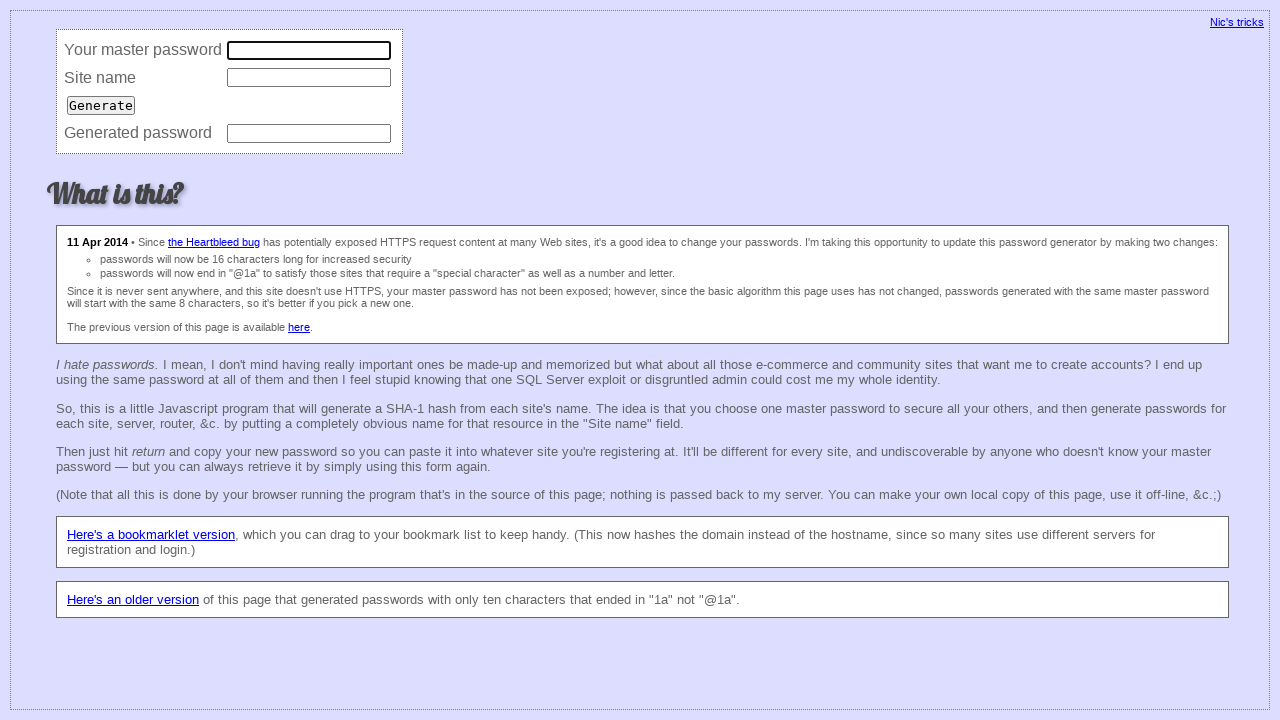

Filled master password field with special characters /';*&#$@ on input[name='master'][type='password']
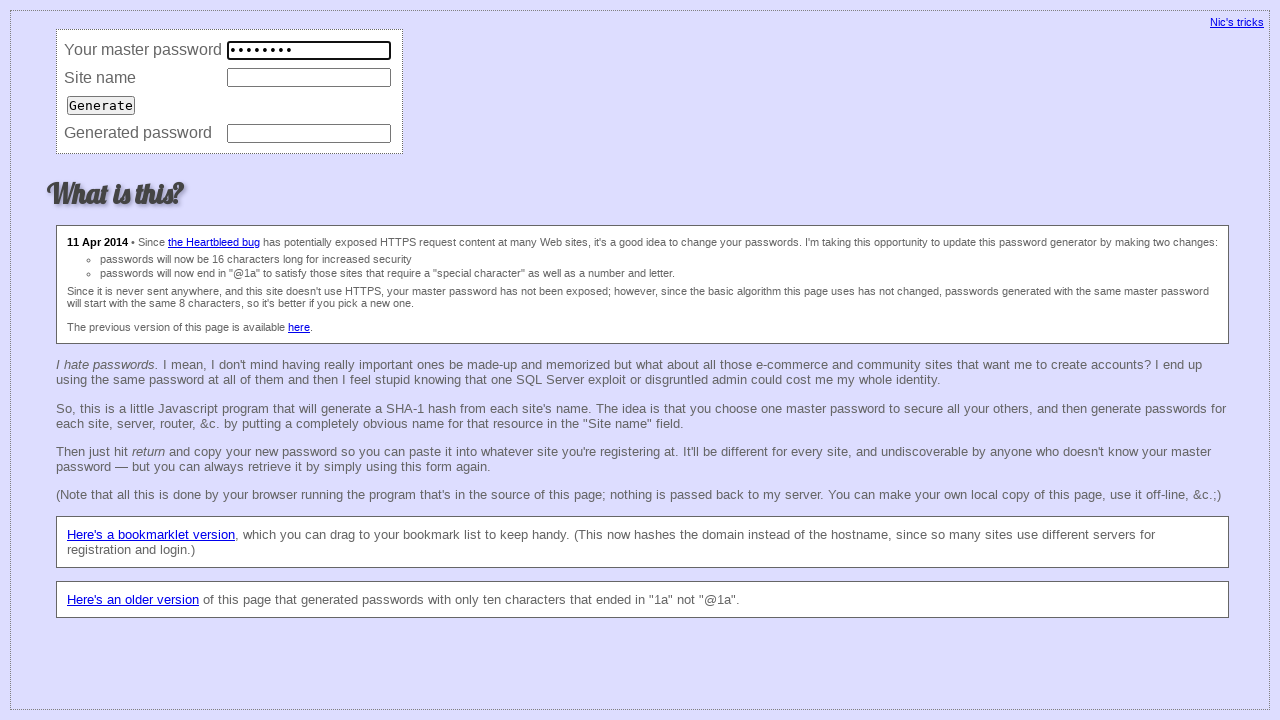

Filled site name field with special characters /';*&#$@ on input[name='site']
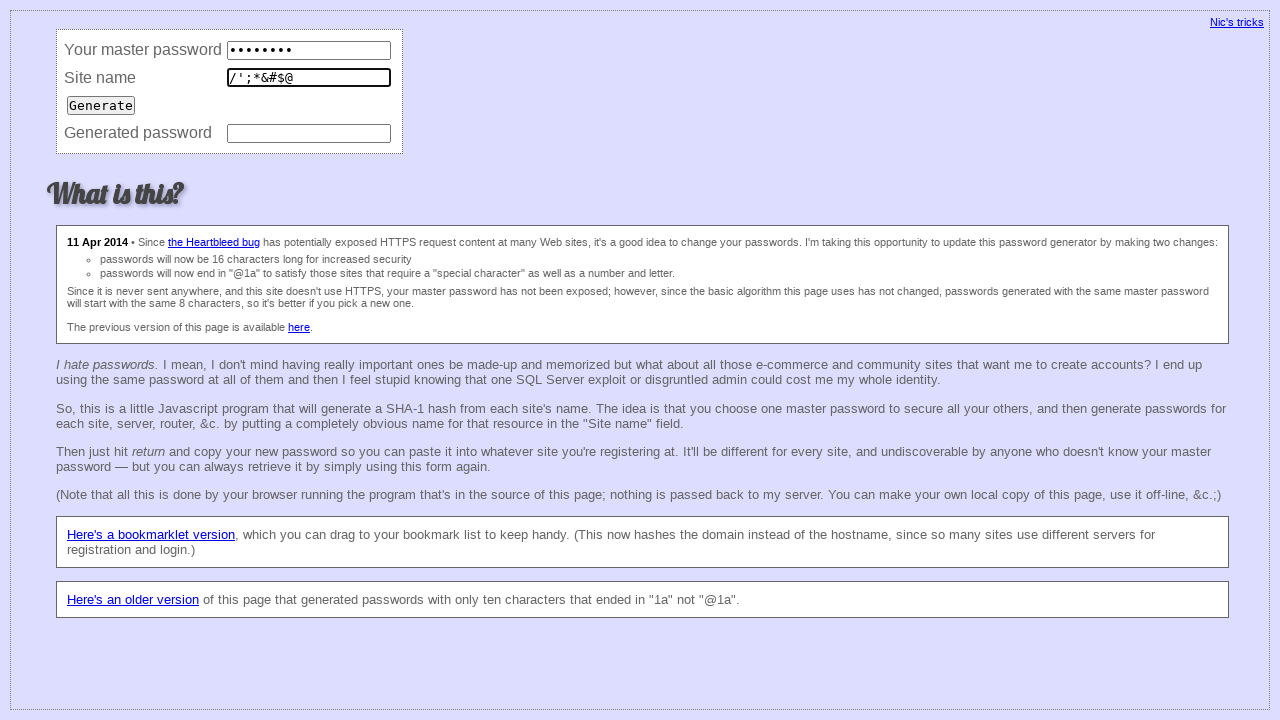

Clicked Generate button to generate password at (101, 105) on input[type='submit'][value='Generate']
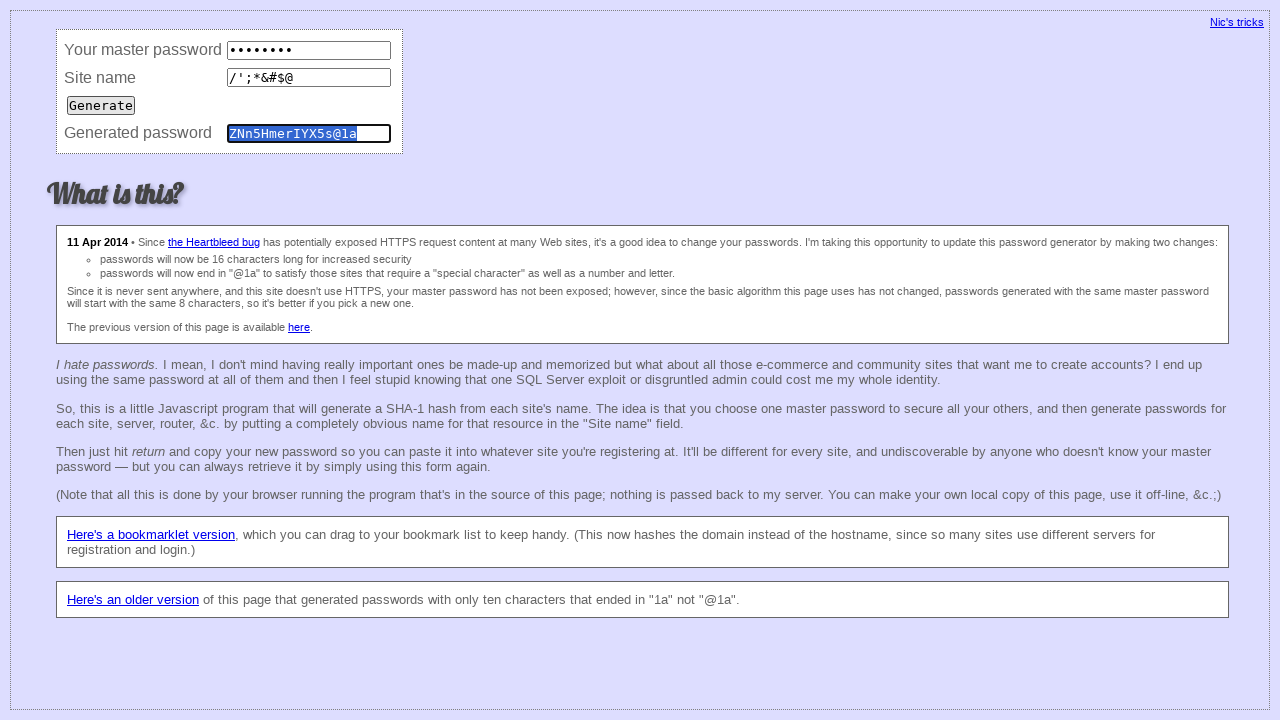

Password generated successfully with special characters
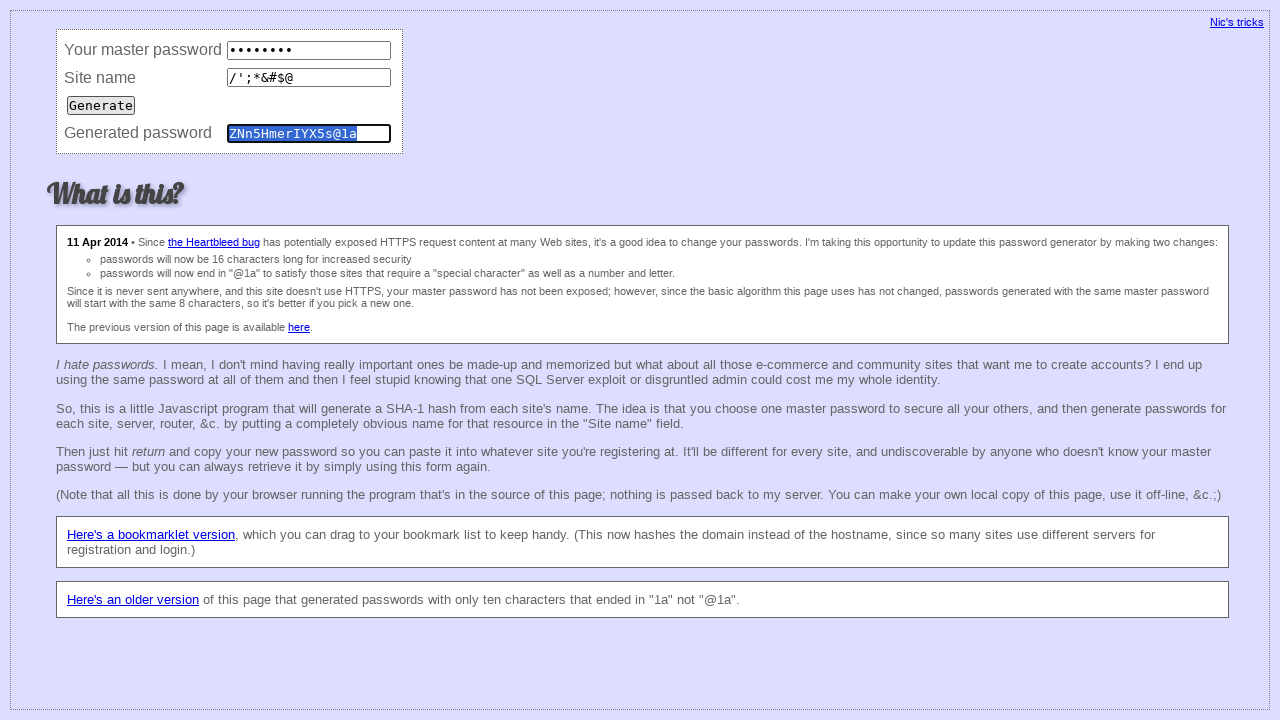

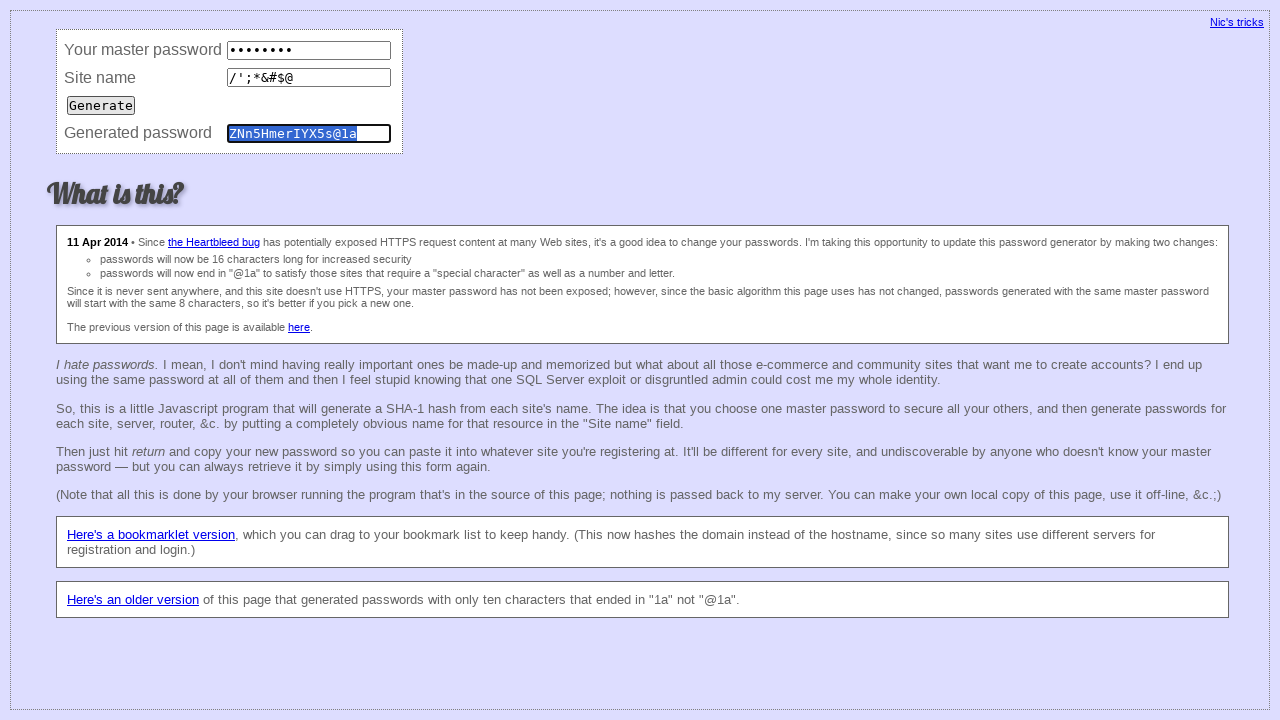